Tests explicit wait functionality by clicking a button that starts a timer and waiting for a specific element to become visible

Starting URL: http://seleniumpractise.blogspot.com/2016/08/how-to-use-explicit-wait-in-selenium.html

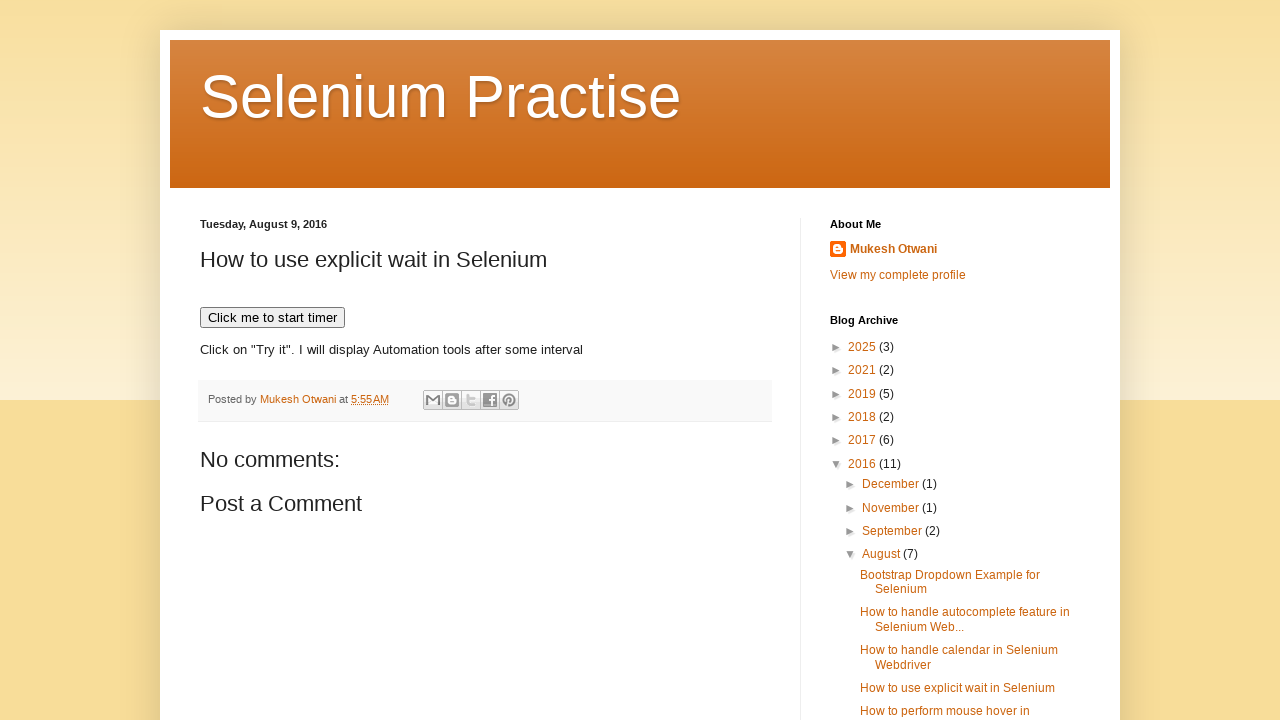

Clicked 'Click me to start timer' button to start the timer at (272, 318) on xpath=//button[text()='Click me to start timer']
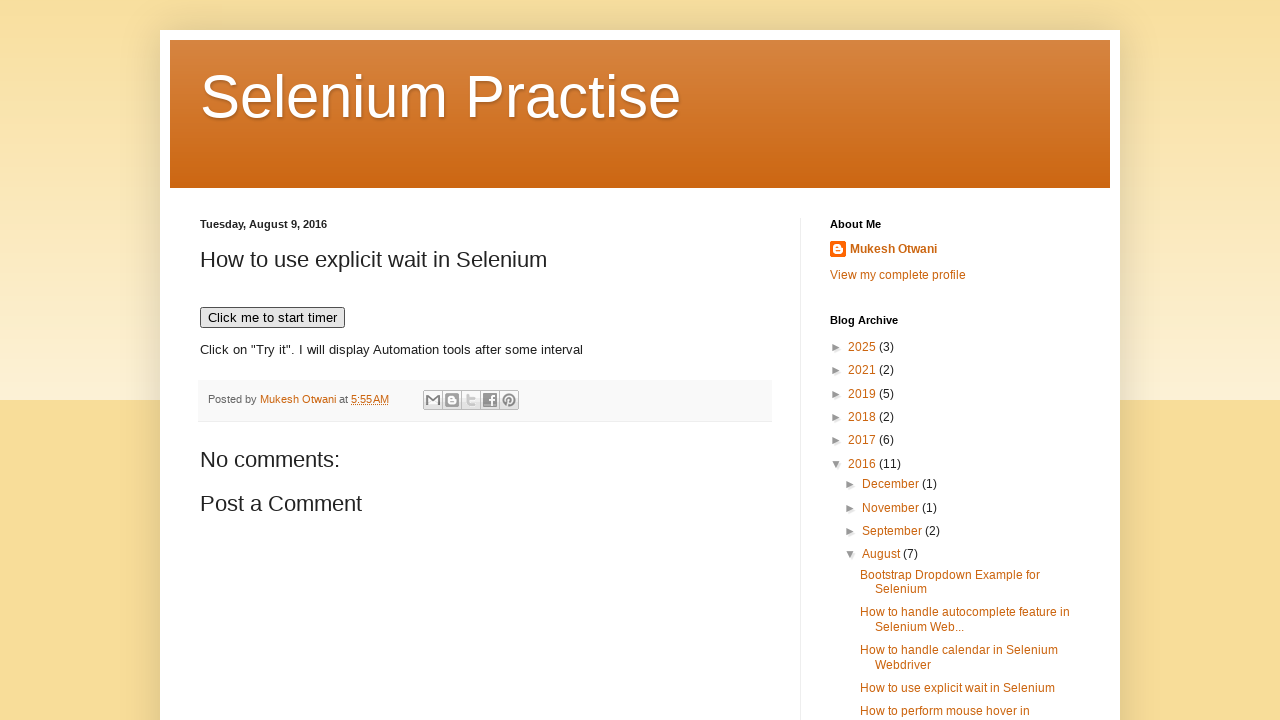

Waited for 'WebDriver' text element to become visible (30 second timeout)
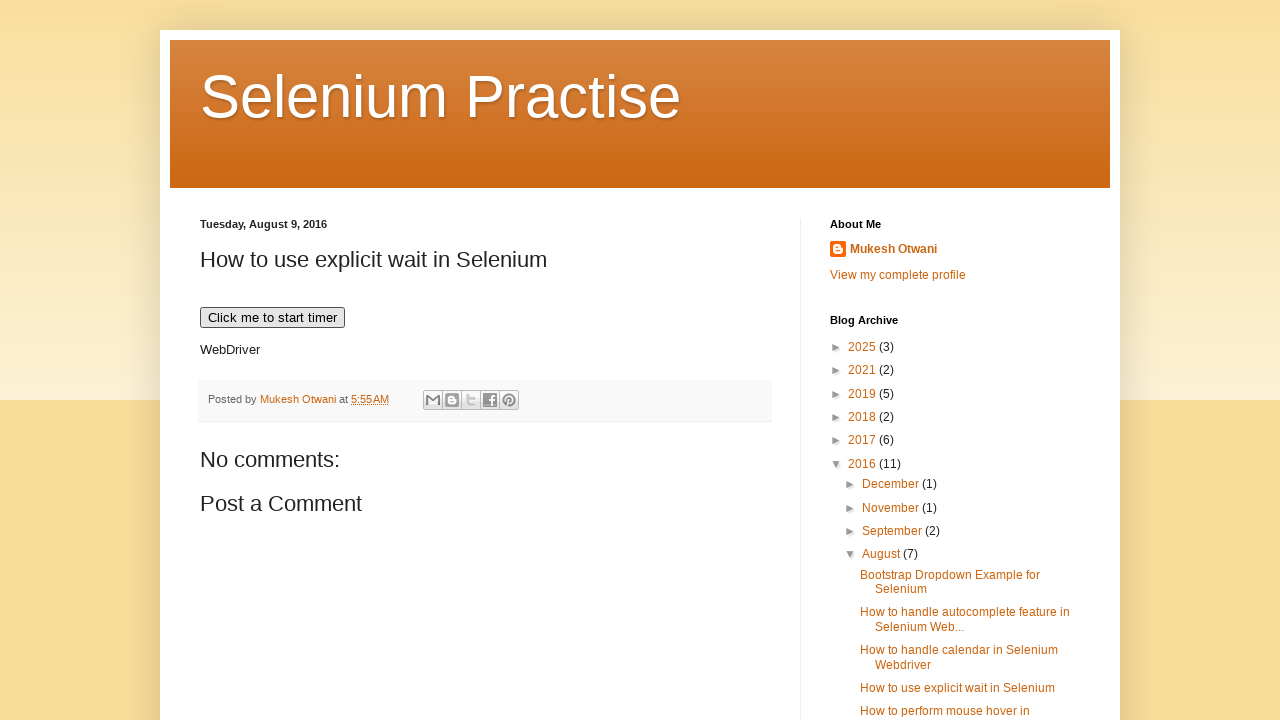

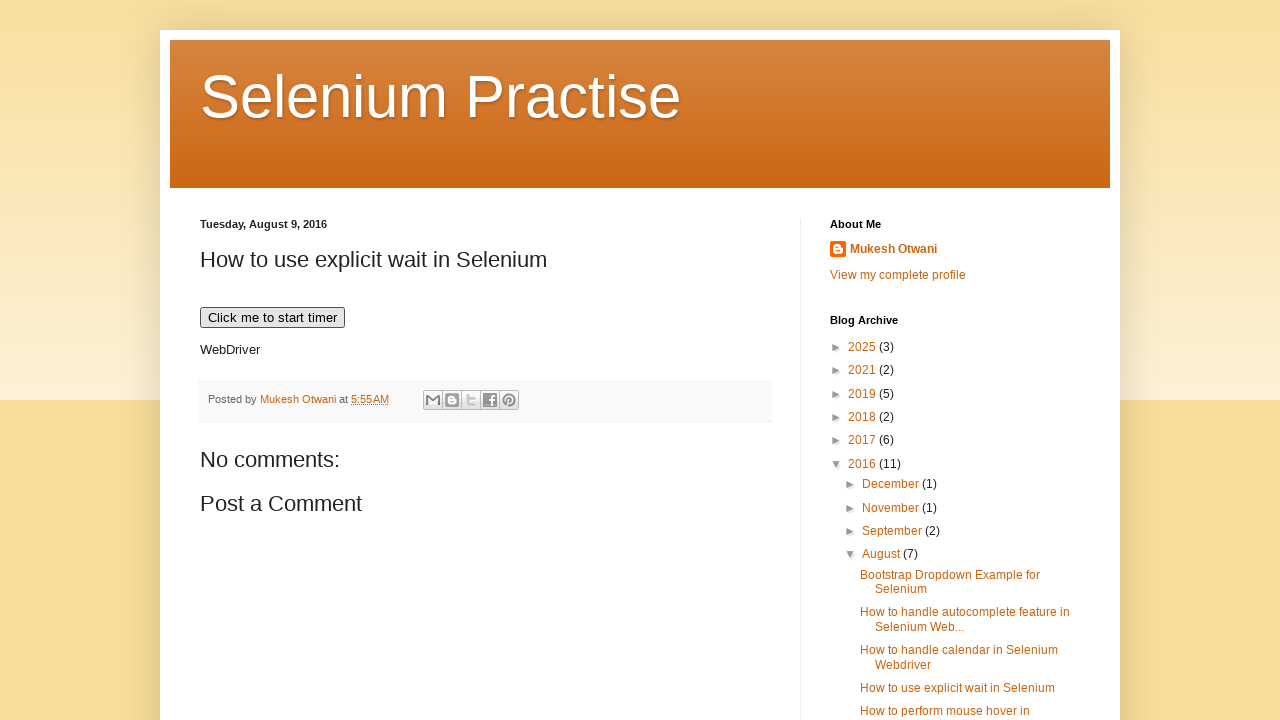